Tests radio button and checkbox selection states by clicking them and verifying their checked status

Starting URL: https://automationfc.github.io/basic-form/index.html

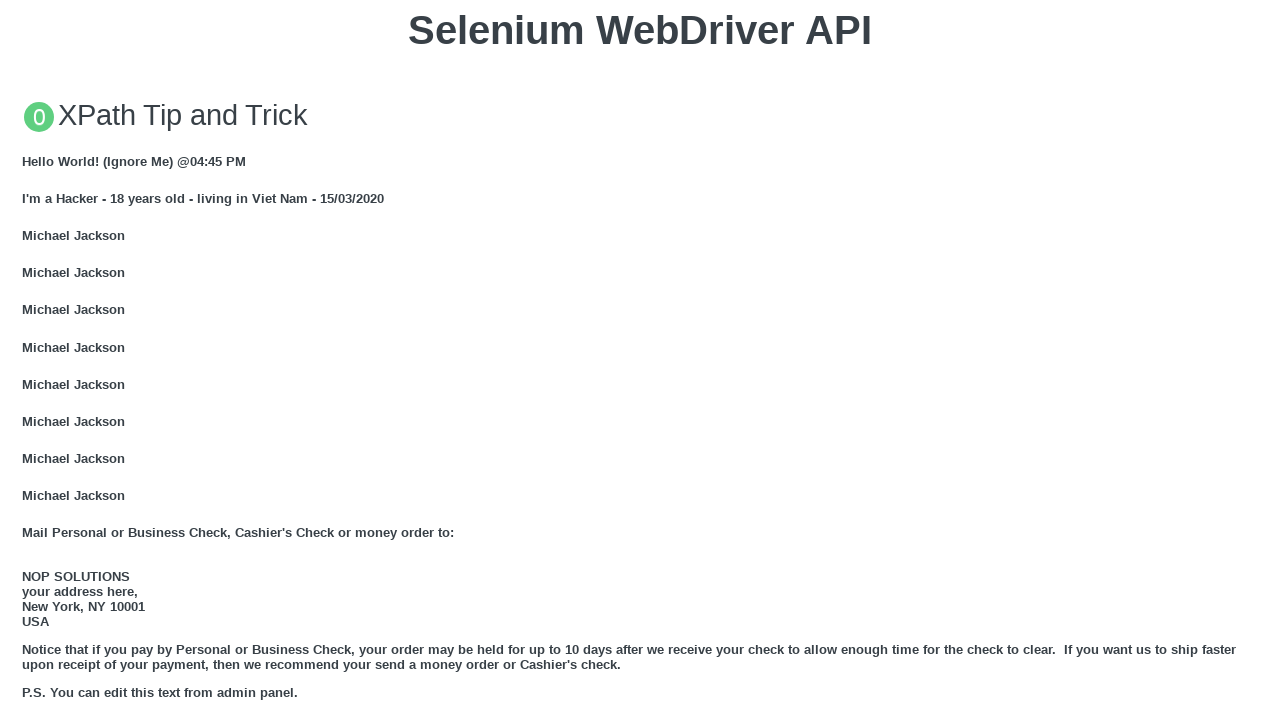

Verified age radio button is not selected initially
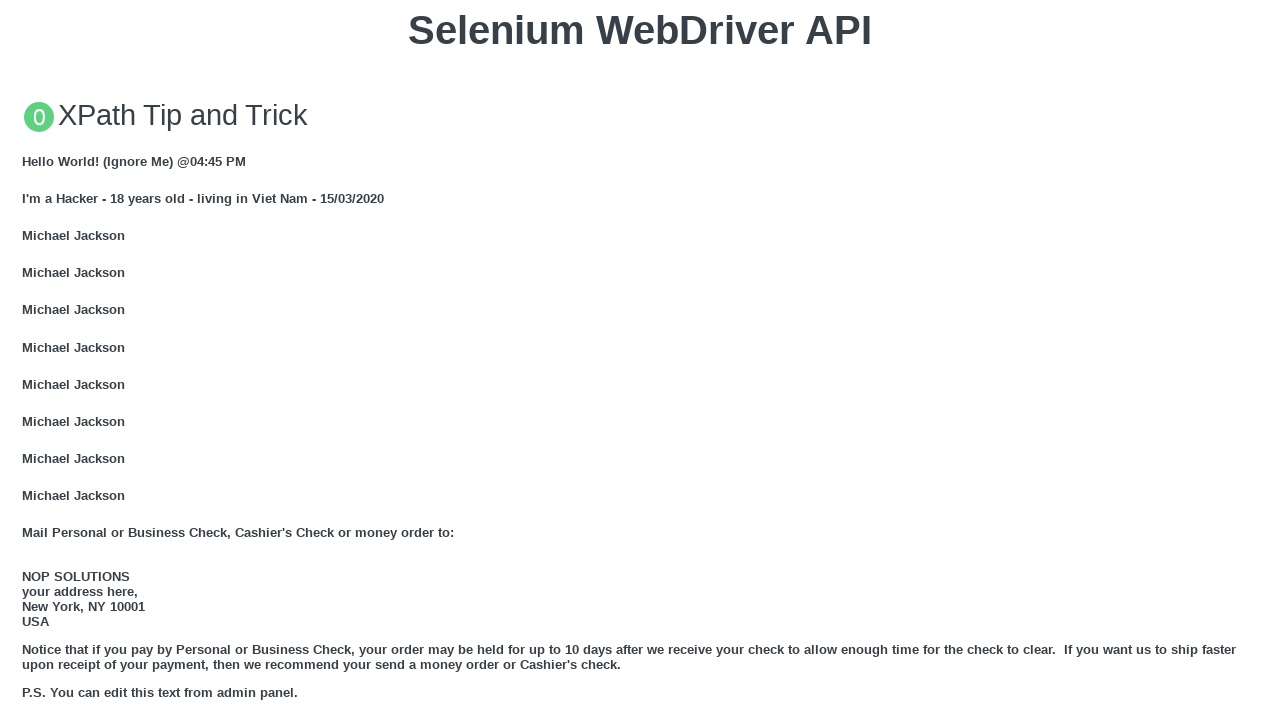

Verified Java checkbox is not selected initially
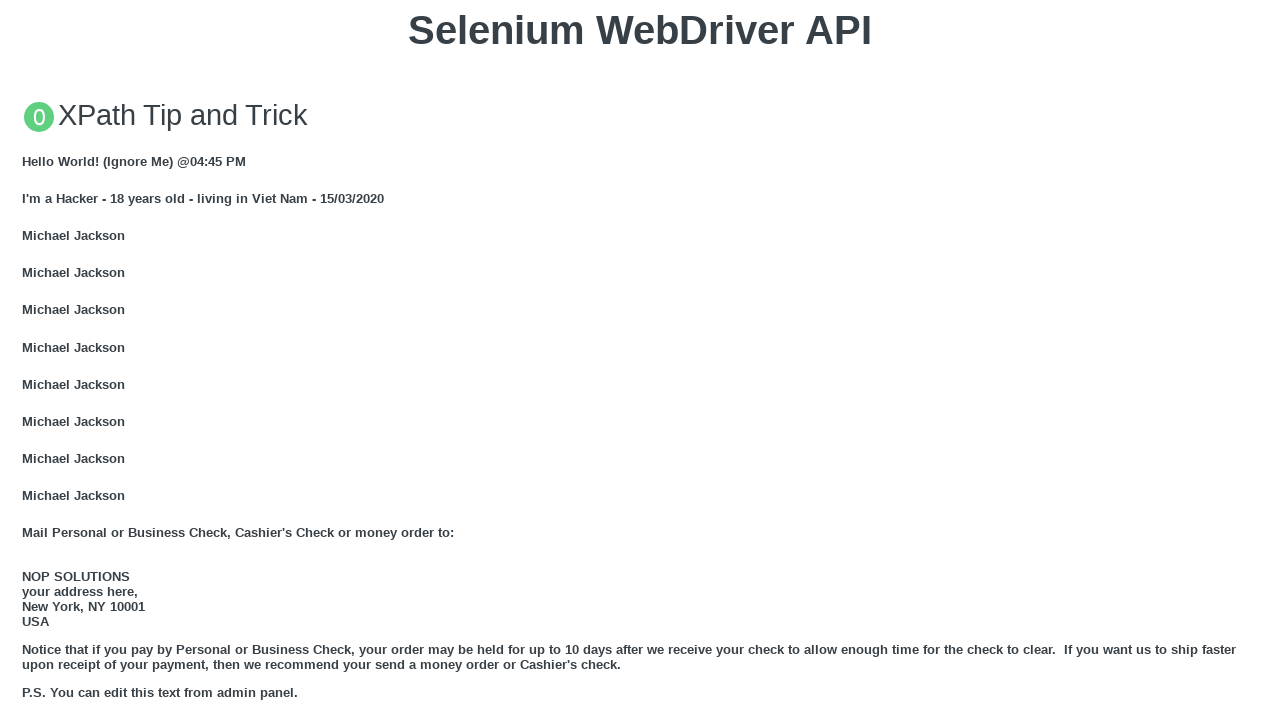

Clicked age radio button to select it at (28, 360) on #under_18
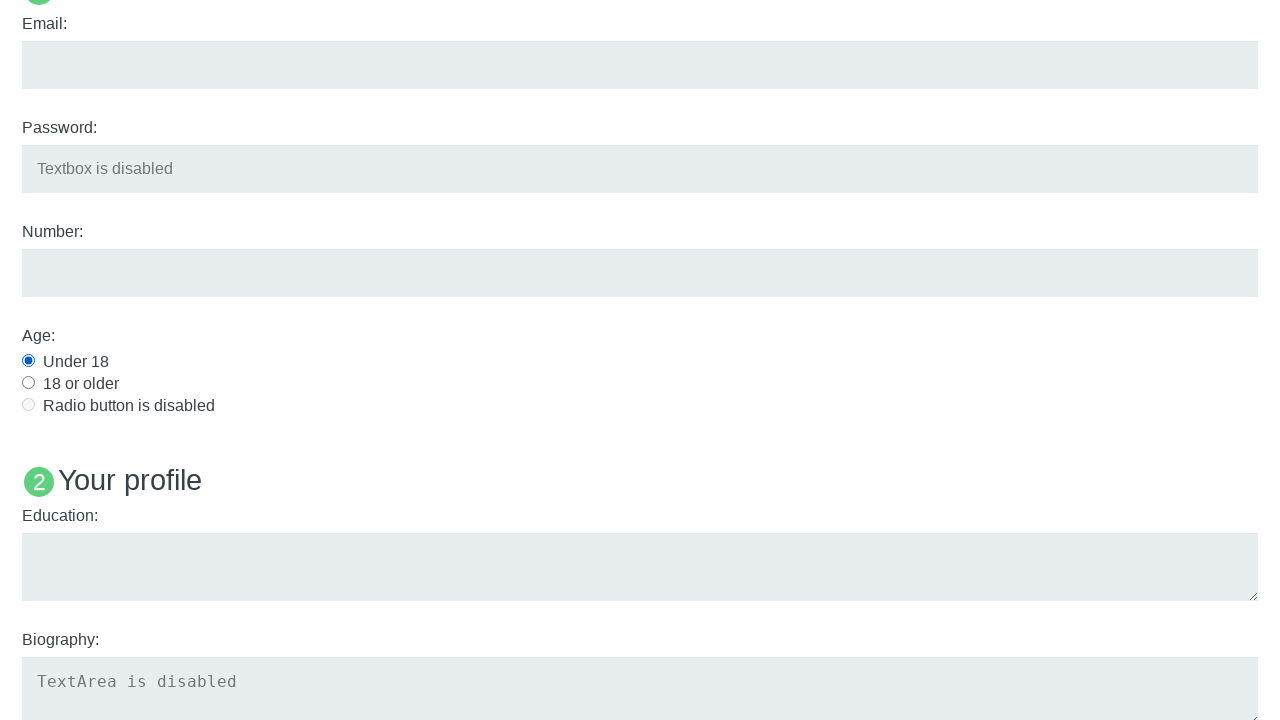

Clicked Java checkbox to select it at (28, 361) on #java
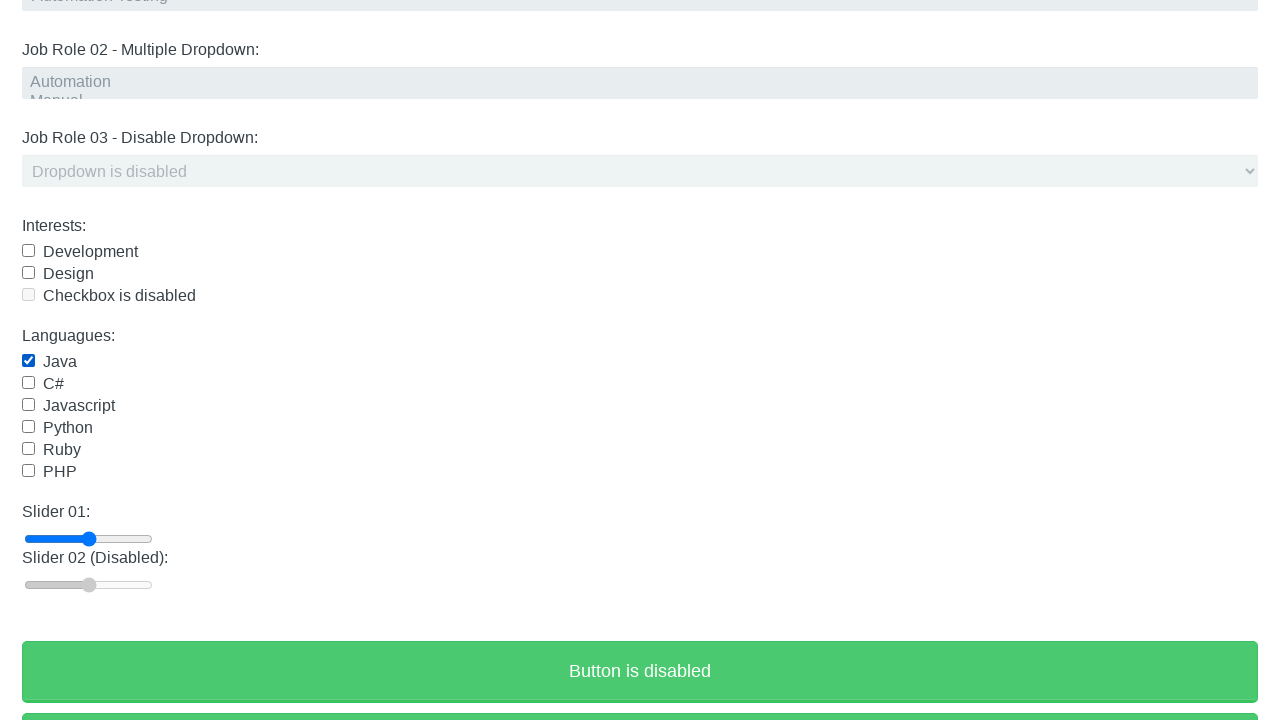

Verified age radio button is now selected
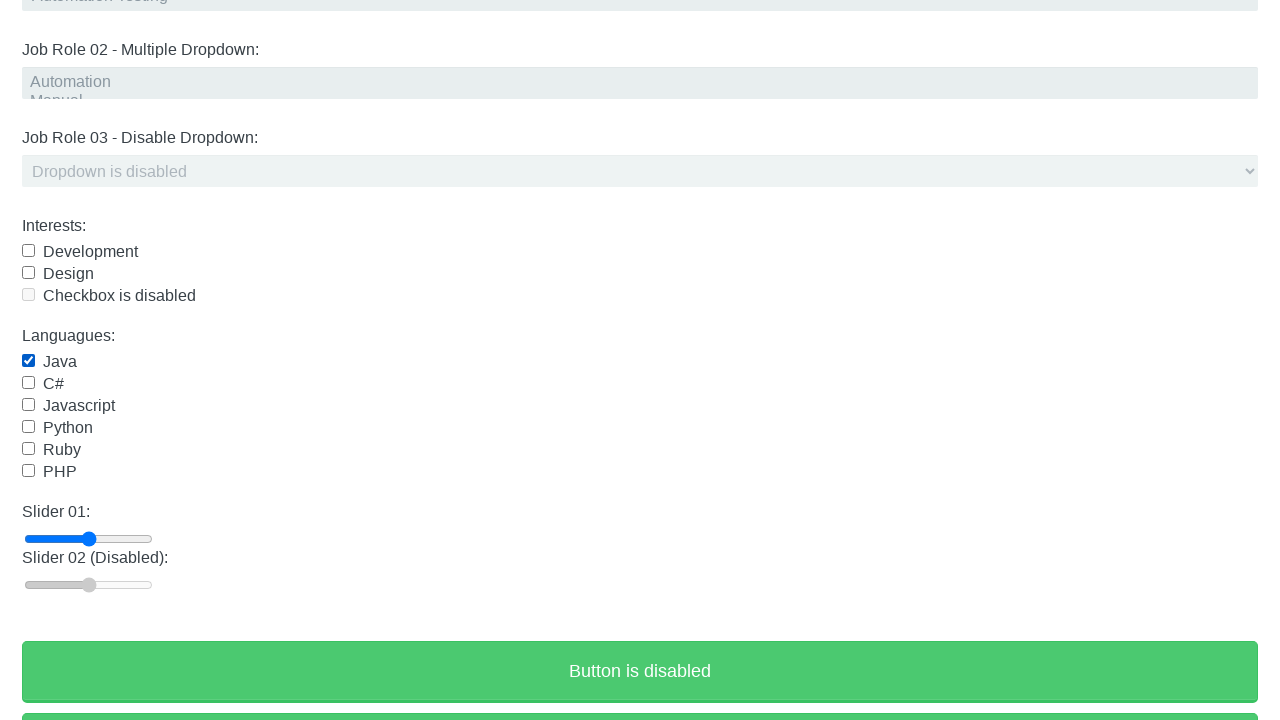

Verified Java checkbox is now selected
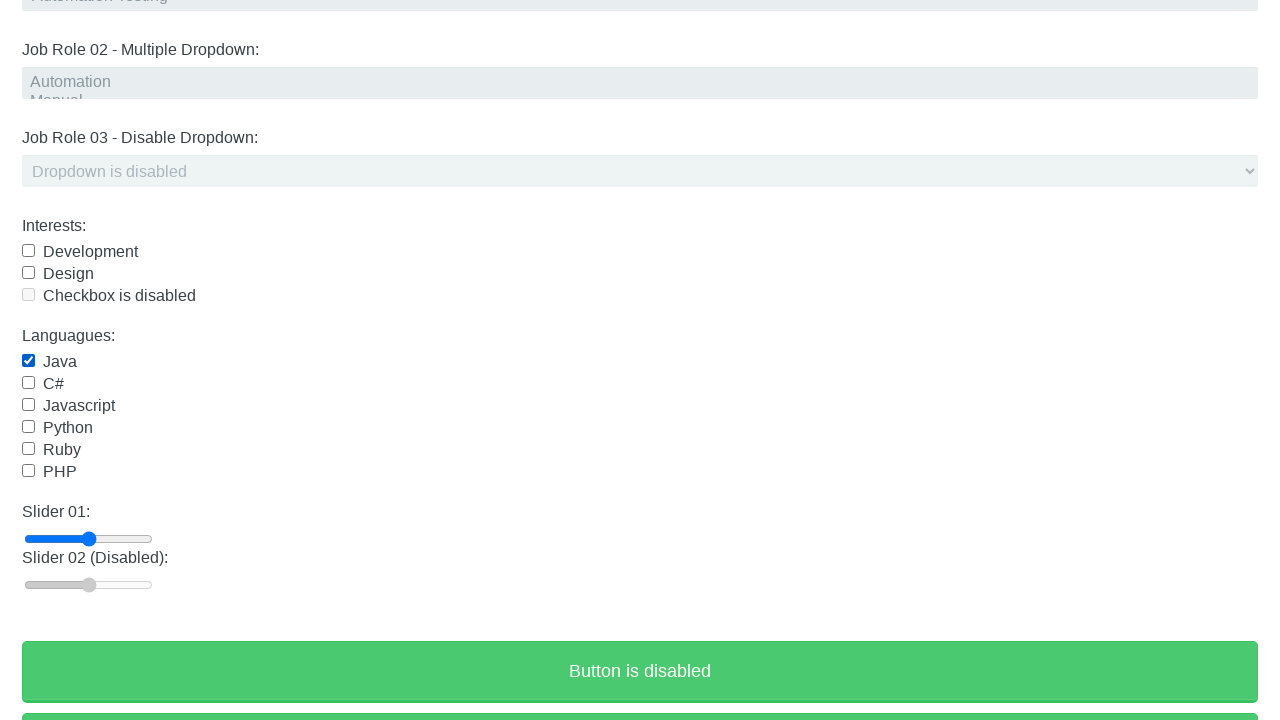

Clicked age radio button again to deselect it at (28, 360) on #under_18
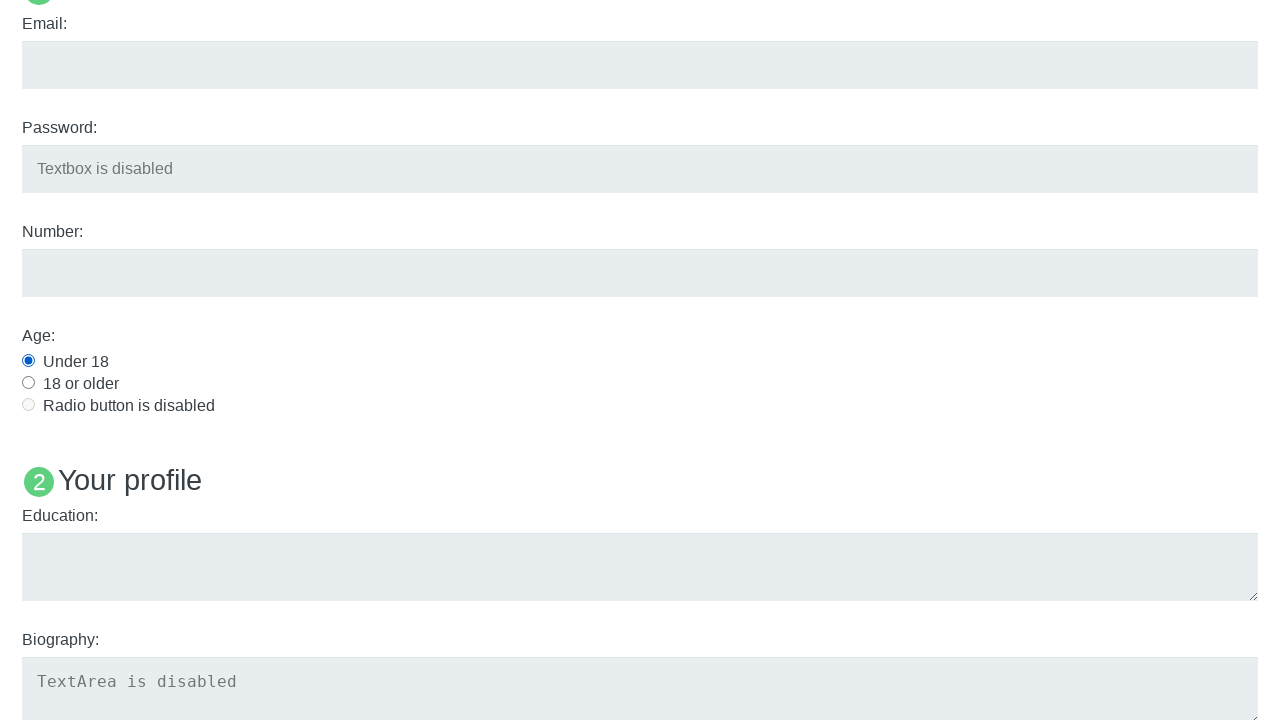

Clicked Java checkbox again to deselect it at (28, 361) on #java
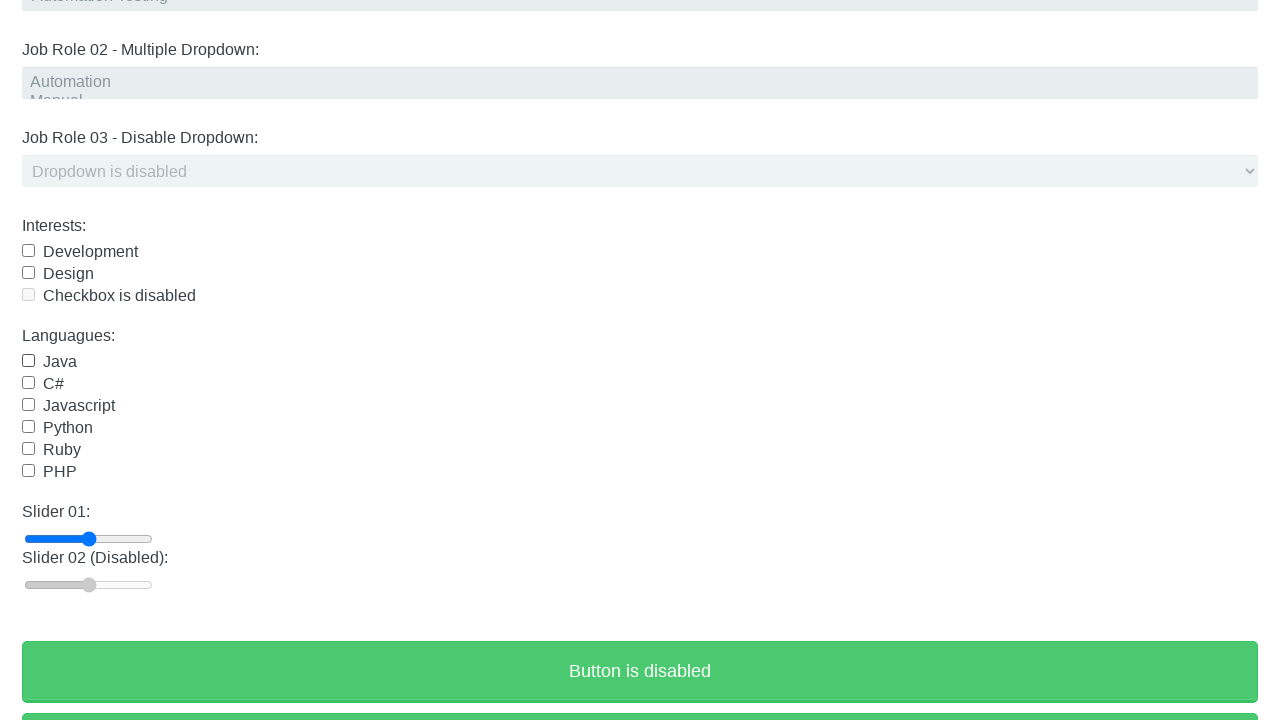

Verified age radio button remains selected after second click
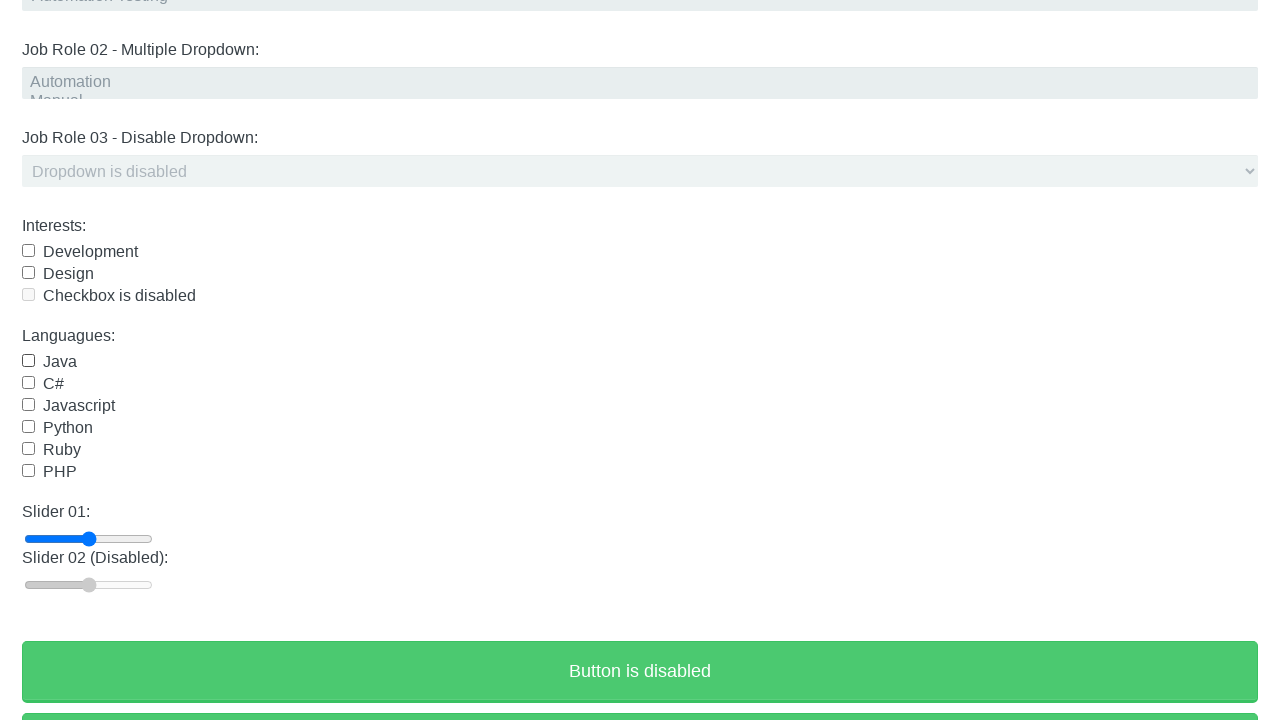

Verified Java checkbox is deselected after second click
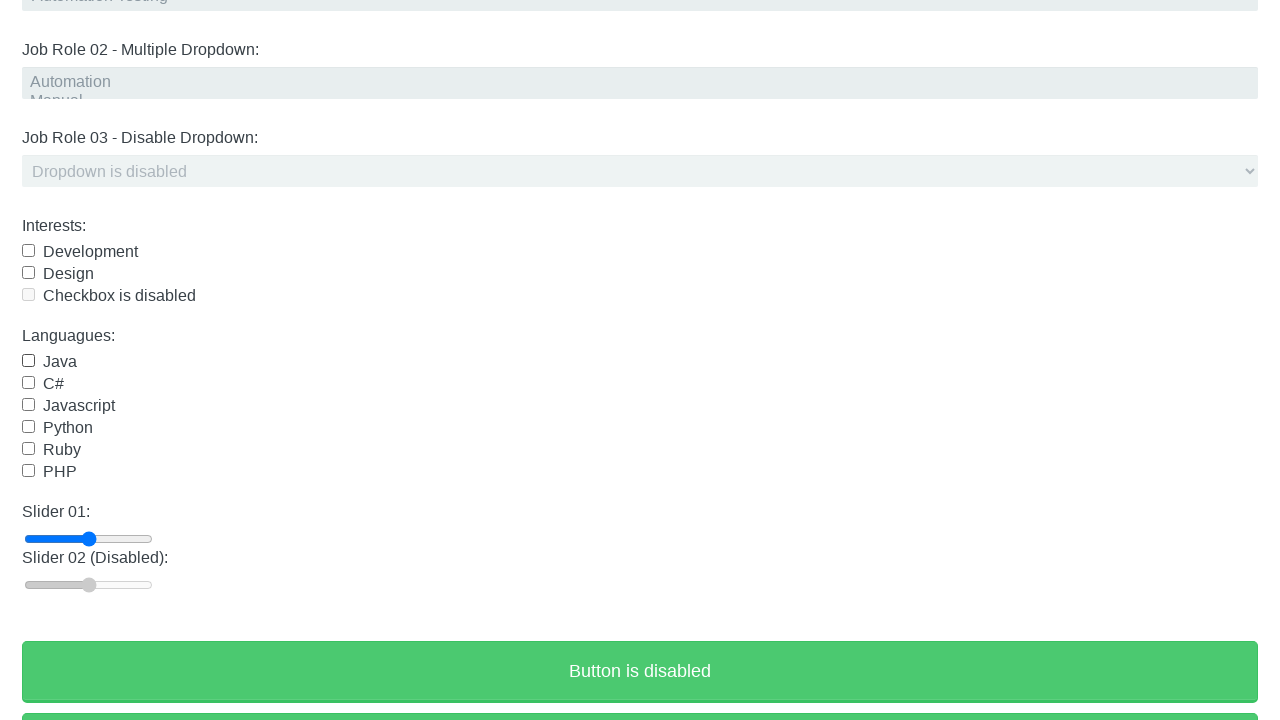

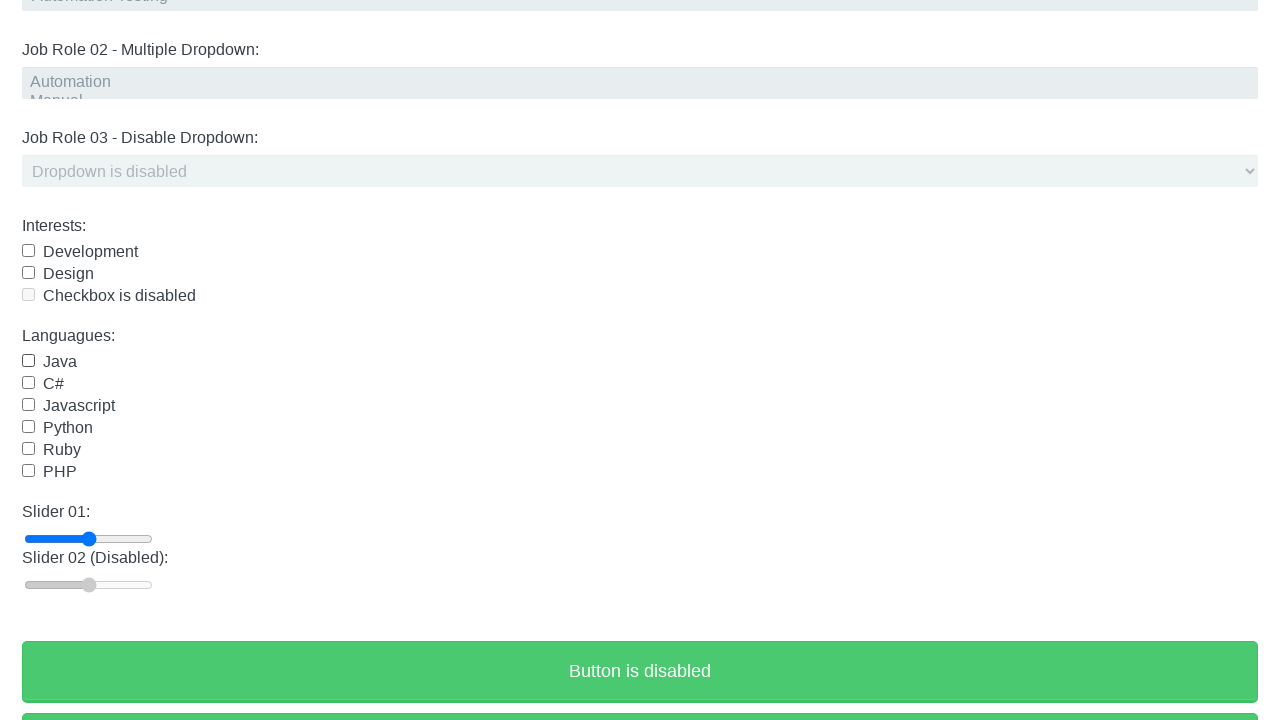